Opens the csat.ru website and checks that the browser console does not contain any severe errors

Starting URL: https://csat.ru

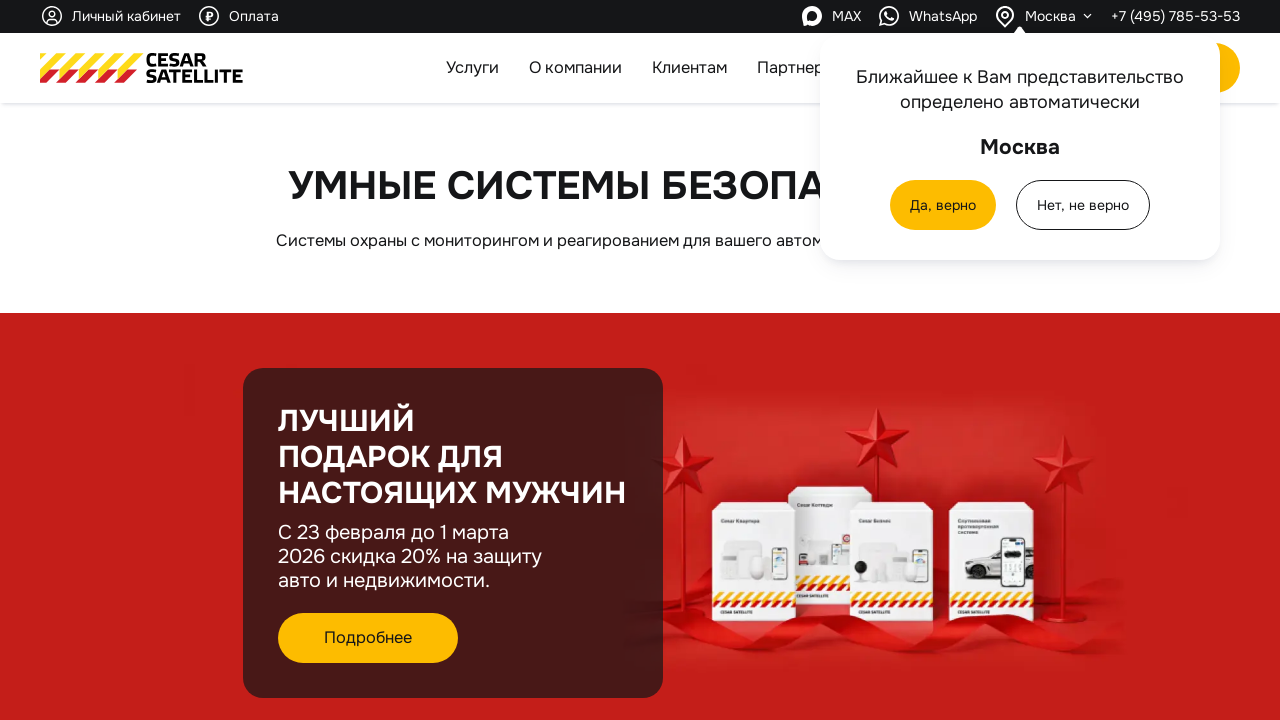

Page fully loaded
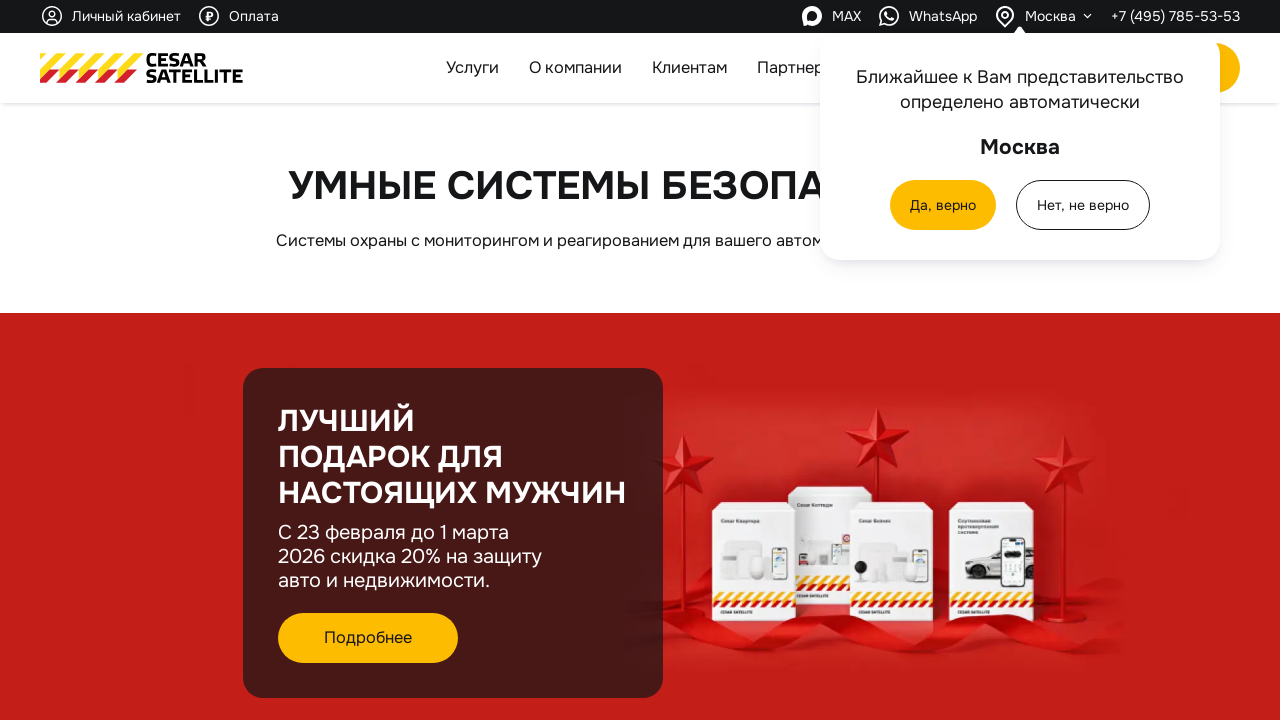

Body element is present on the page
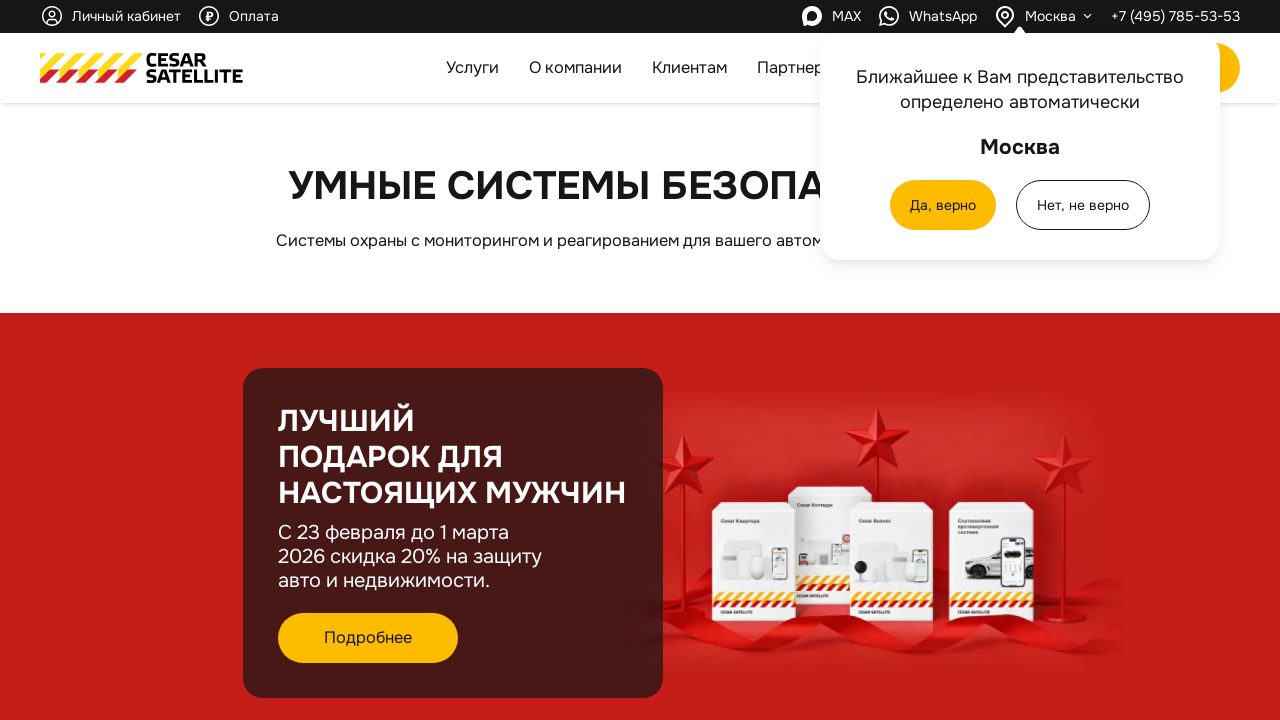

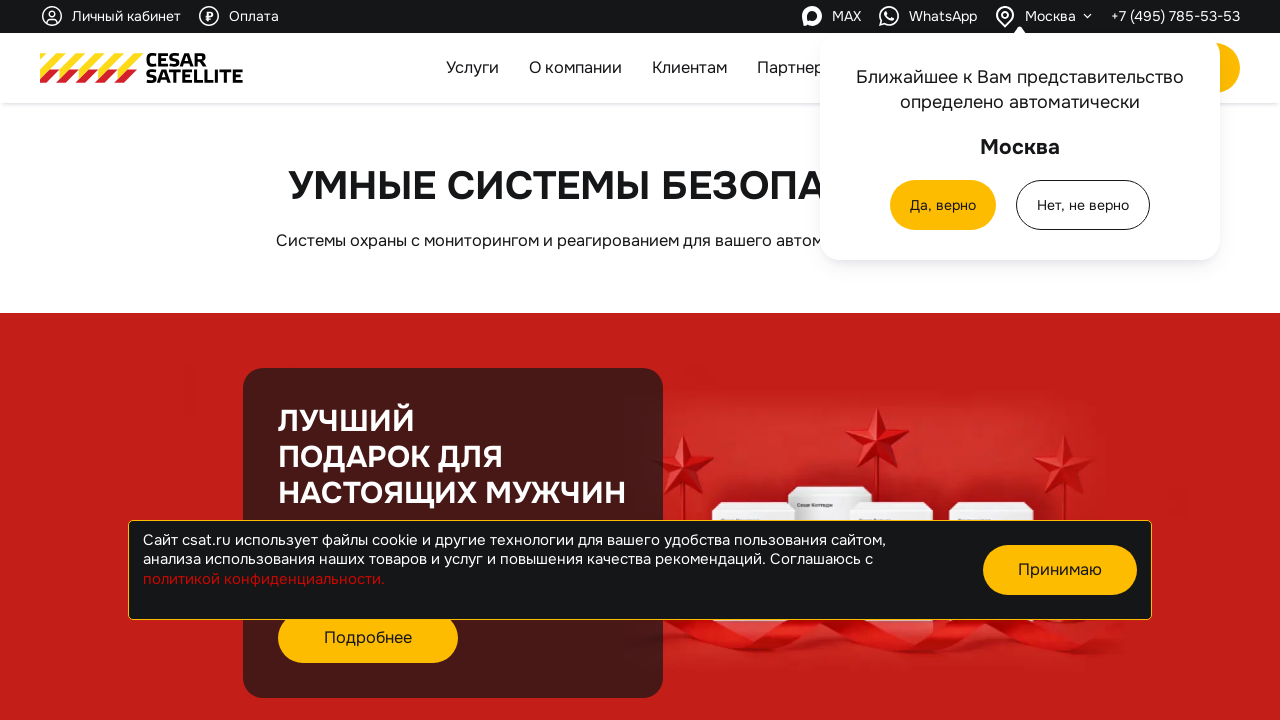